Tests loading the Demoblaze homepage and verifies the presence of a specific paragraph text

Starting URL: https://www.demoblaze.com/

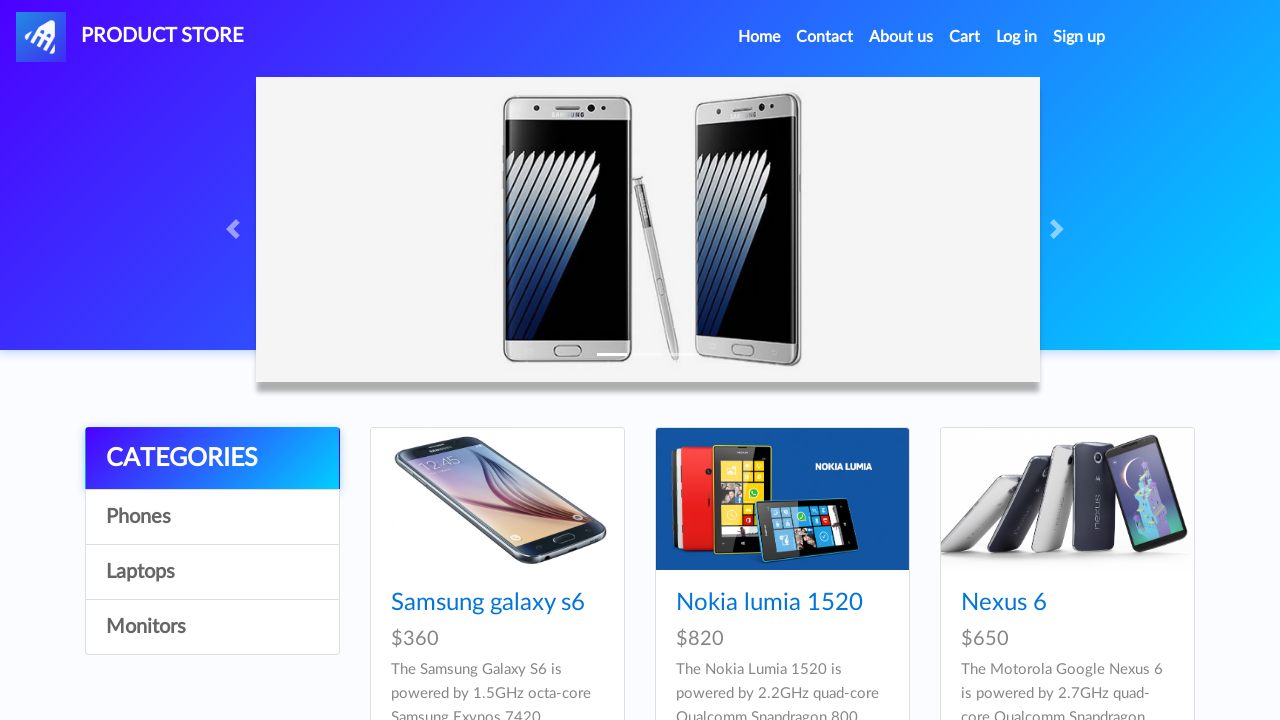

Waited for paragraph element in col-sm-4 to load
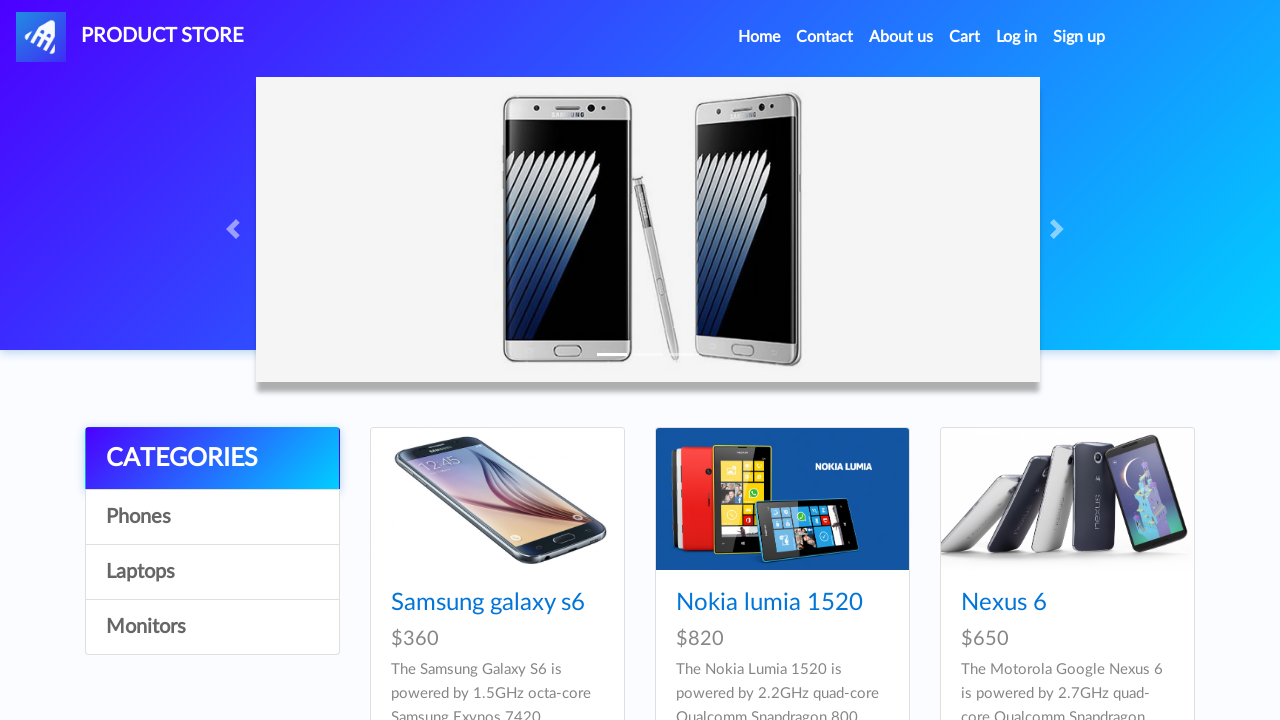

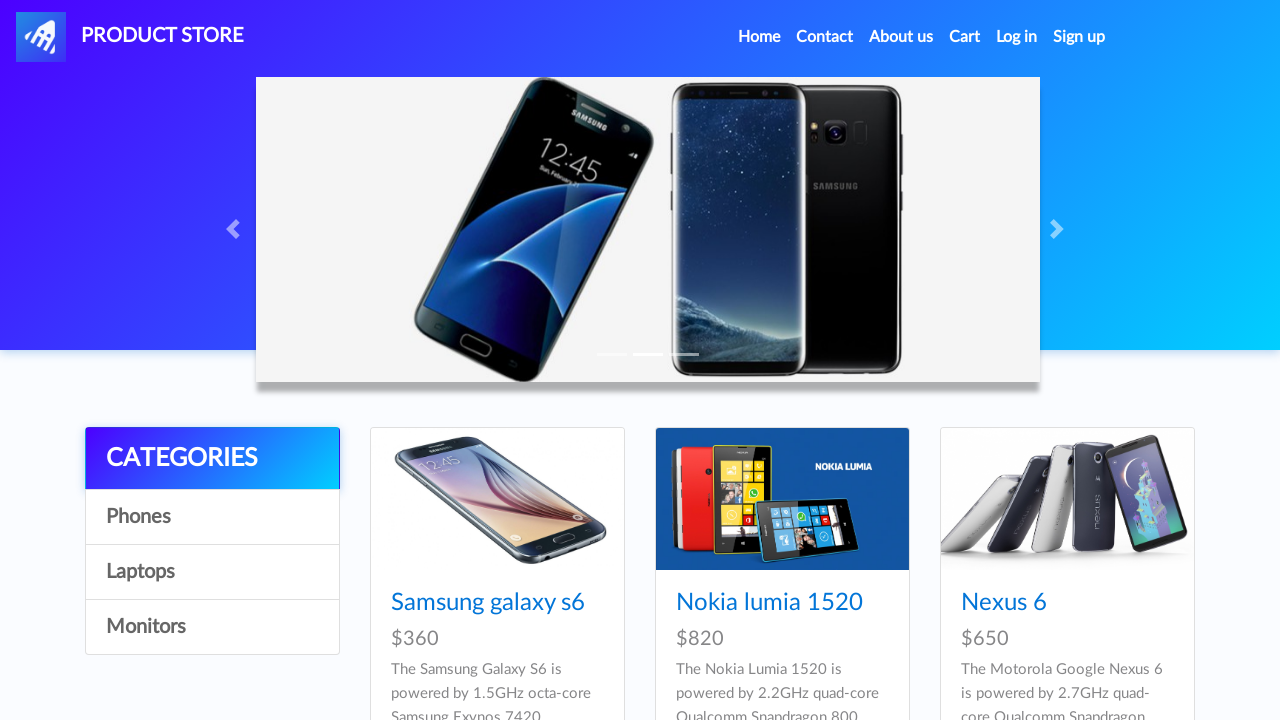